Tests iframe interaction on W3Schools by switching to an iframe, clicking a button inside it, then switching back to the main content and clicking a navigation link

Starting URL: https://www.w3schools.com/js/tryit.asp?filename=tryjs_myfirst

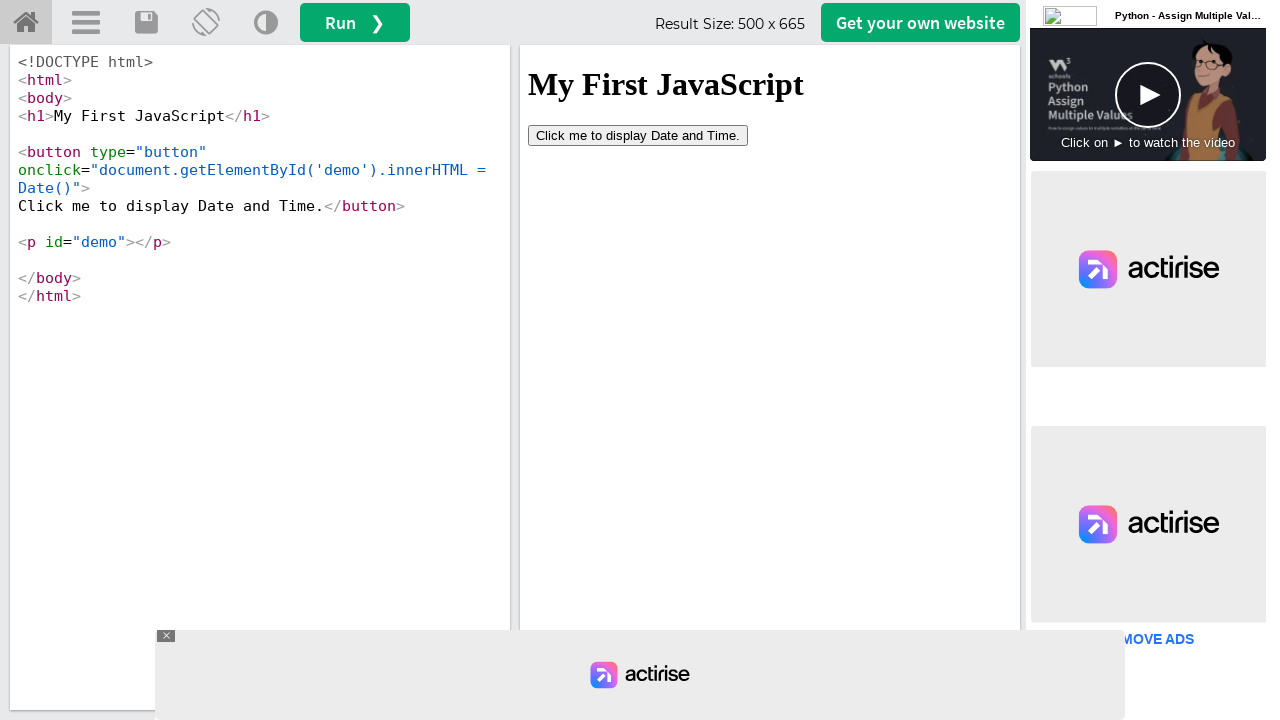

Located iframe with ID 'iframeResult'
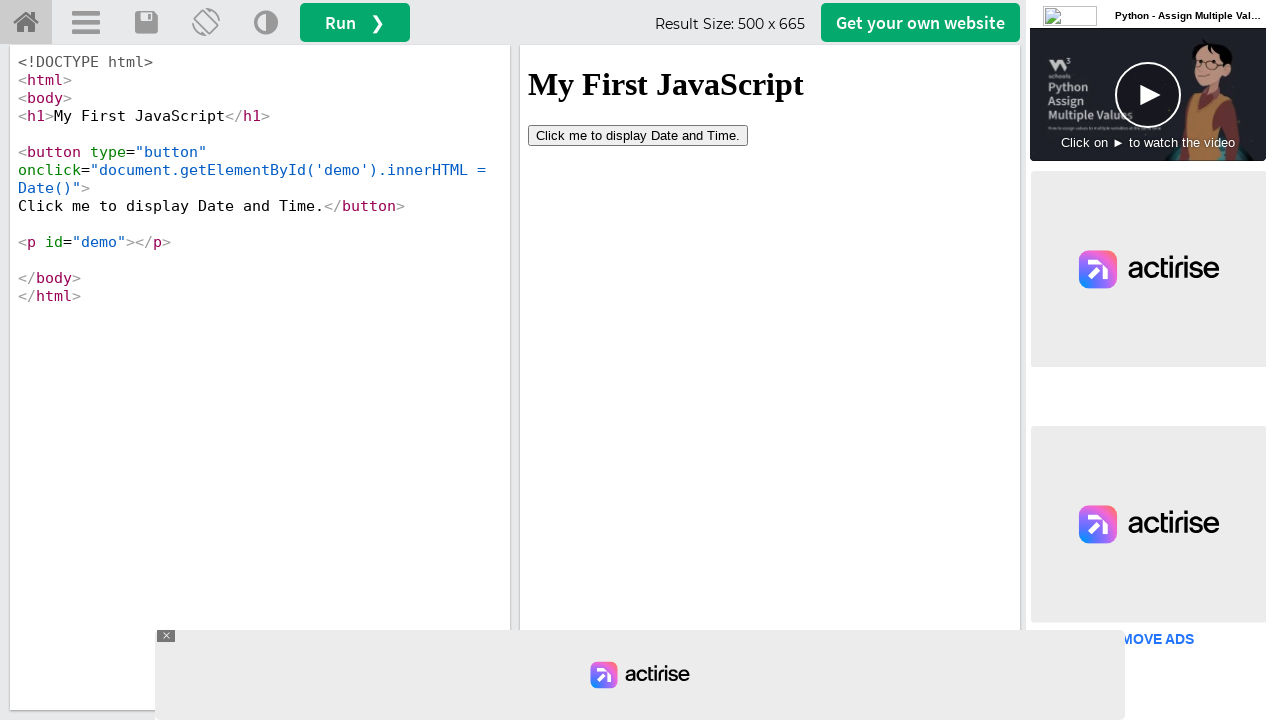

Clicked button inside the iframe at (638, 135) on #iframeResult >> internal:control=enter-frame >> button[type='button']
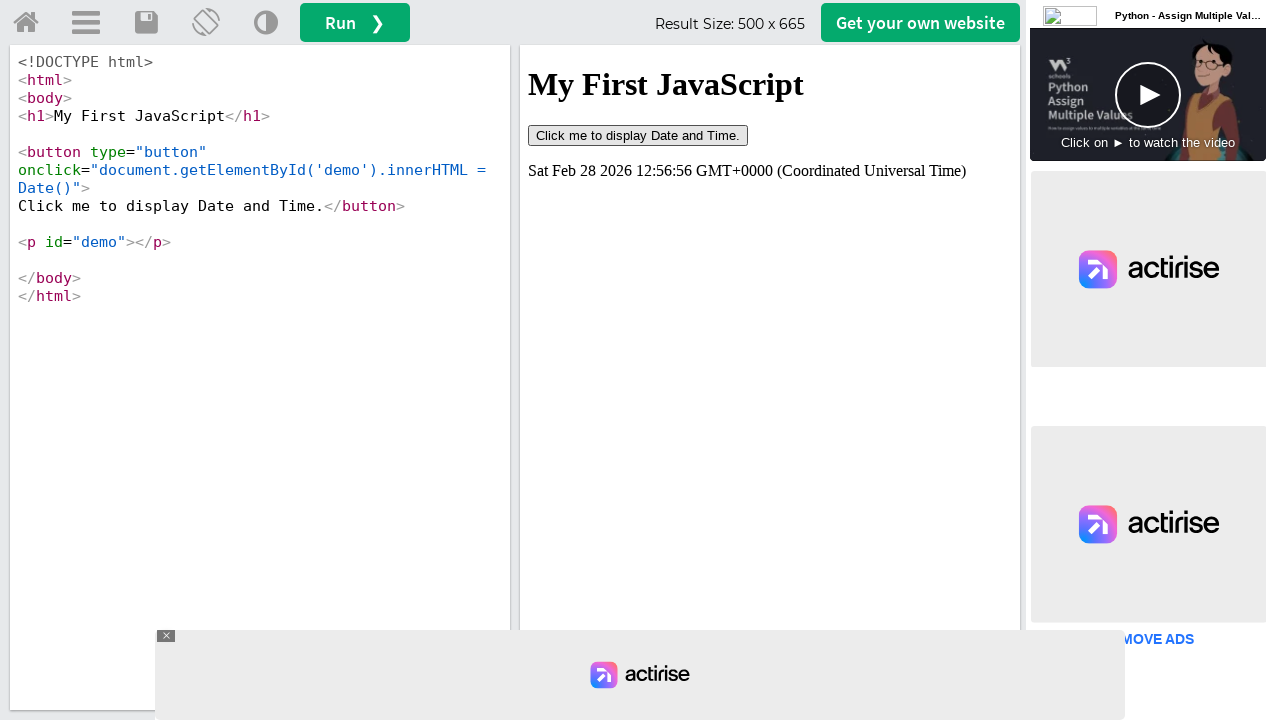

Clicked 'Try it Yourself' home link in main content at (26, 23) on a#tryhome
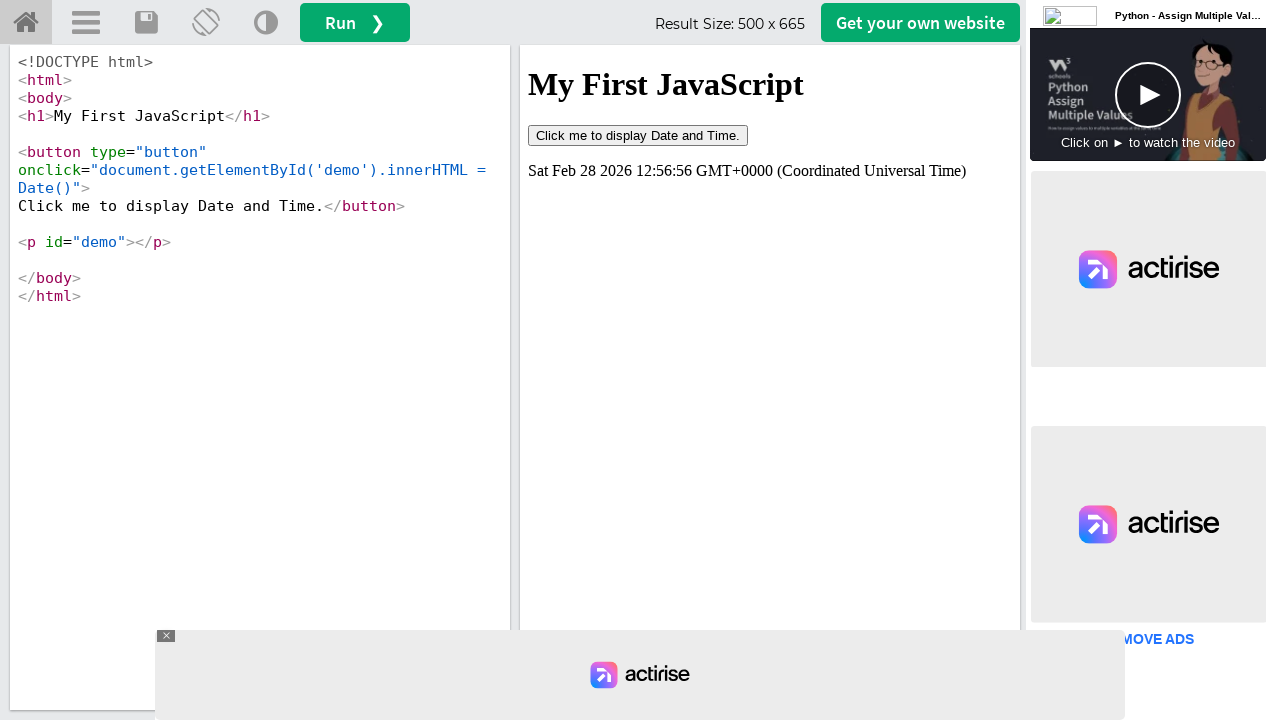

Page finished loading after navigation
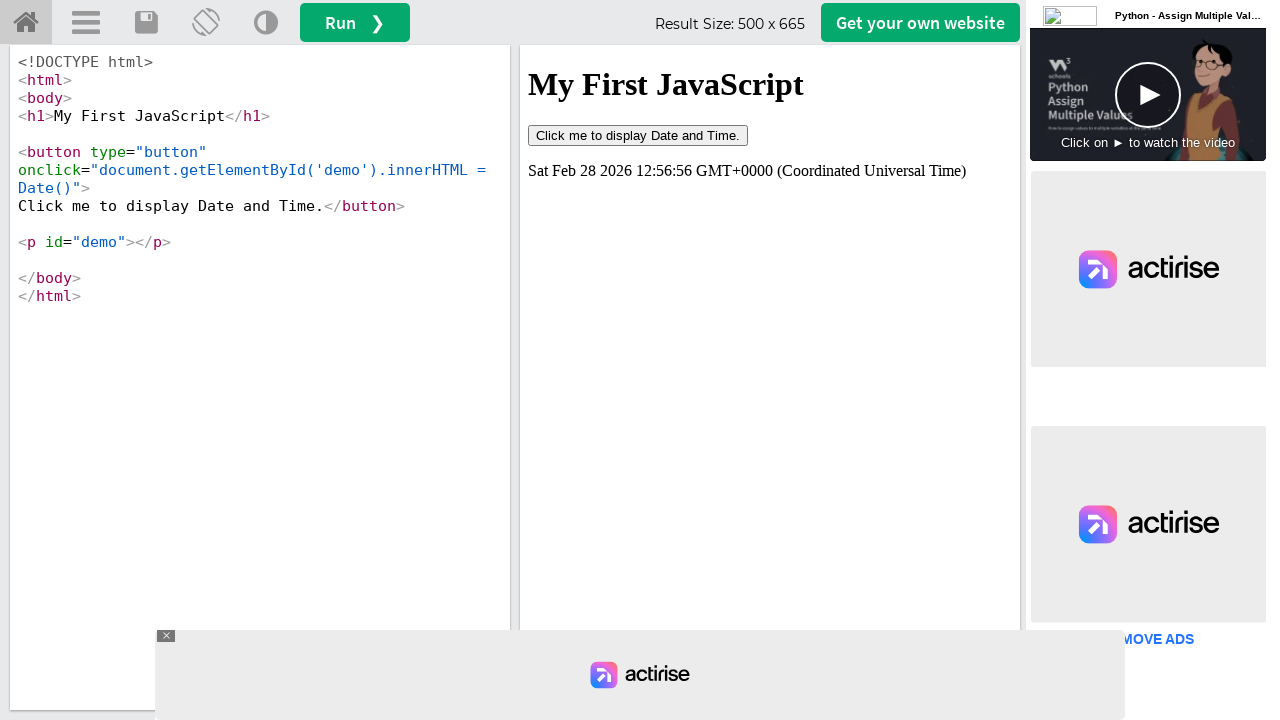

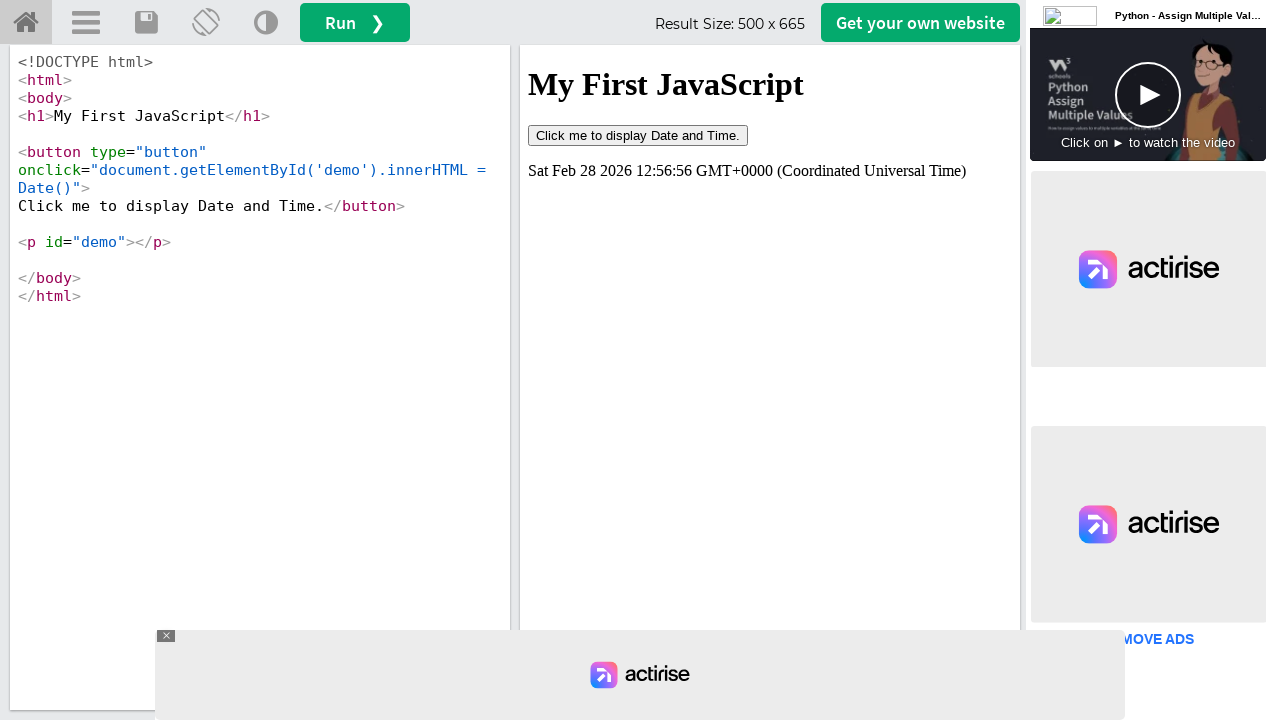